Tests add/remove elements functionality by clicking an add button to create an element, then clicking delete to remove it

Starting URL: https://the-internet.herokuapp.com/add_remove_elements/

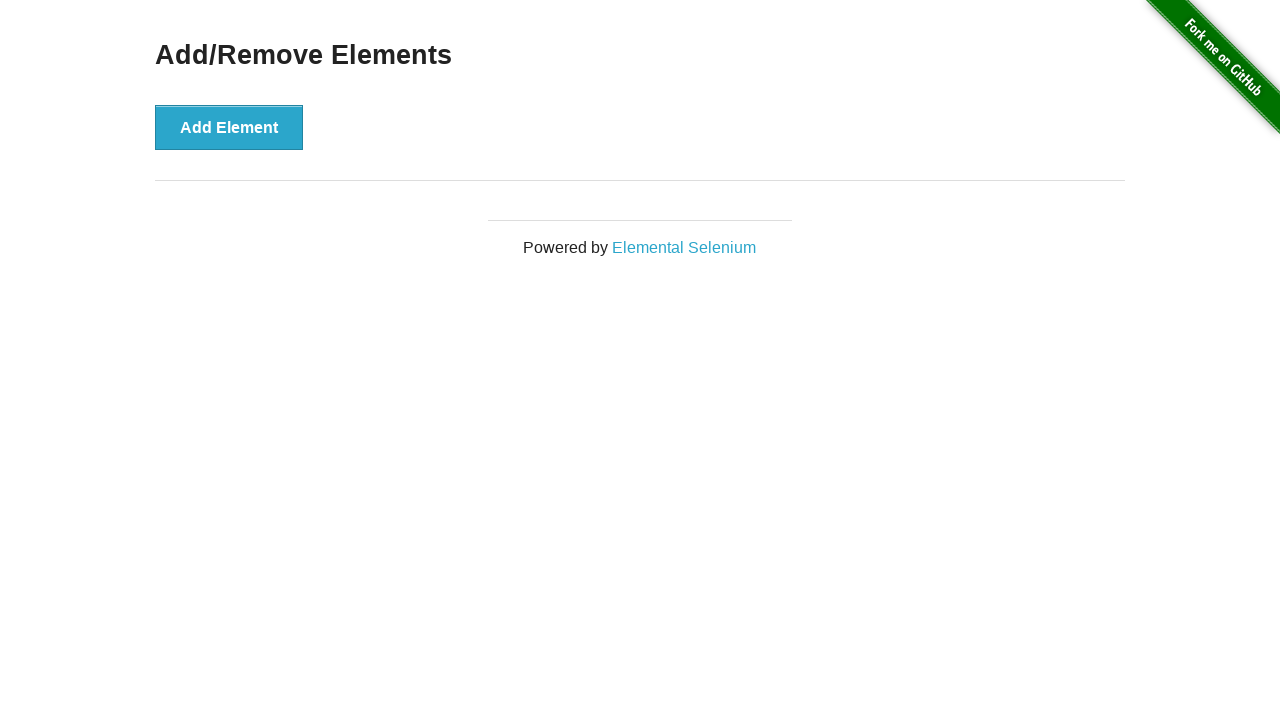

Clicked Add Element button to create a new element at (229, 127) on xpath=//*[@id='content']/div/button
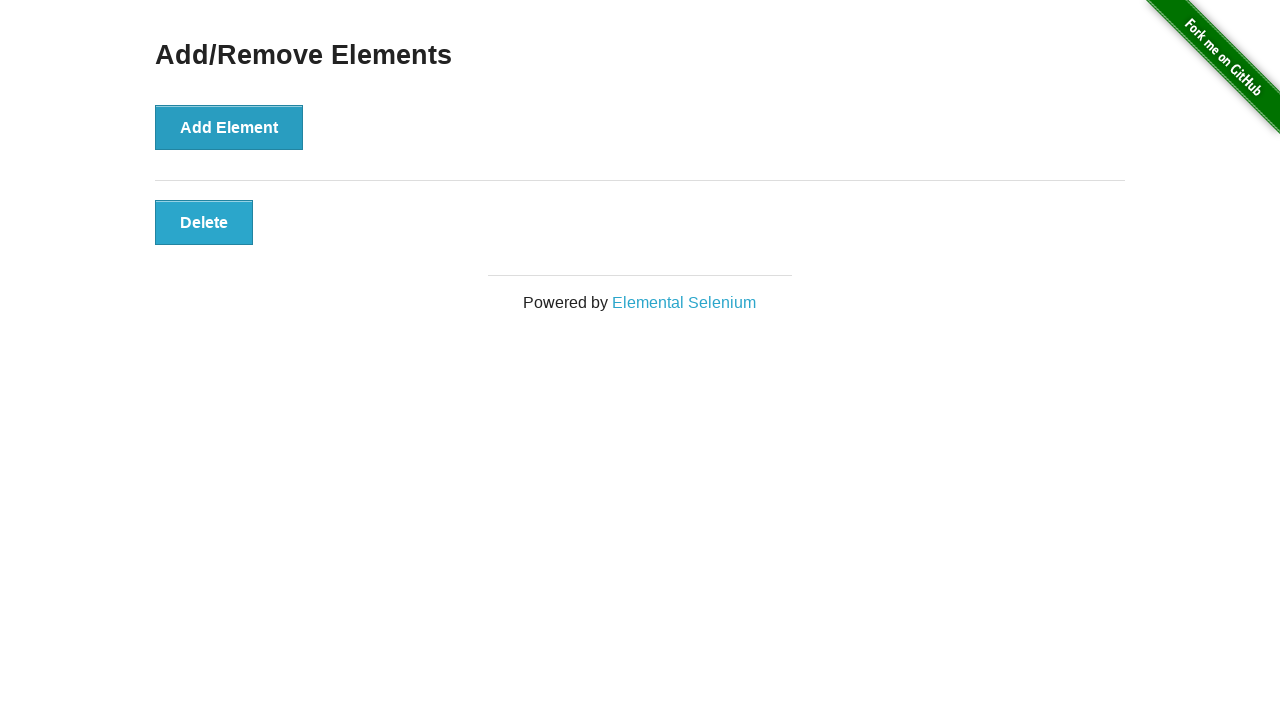

Delete button appeared after adding element
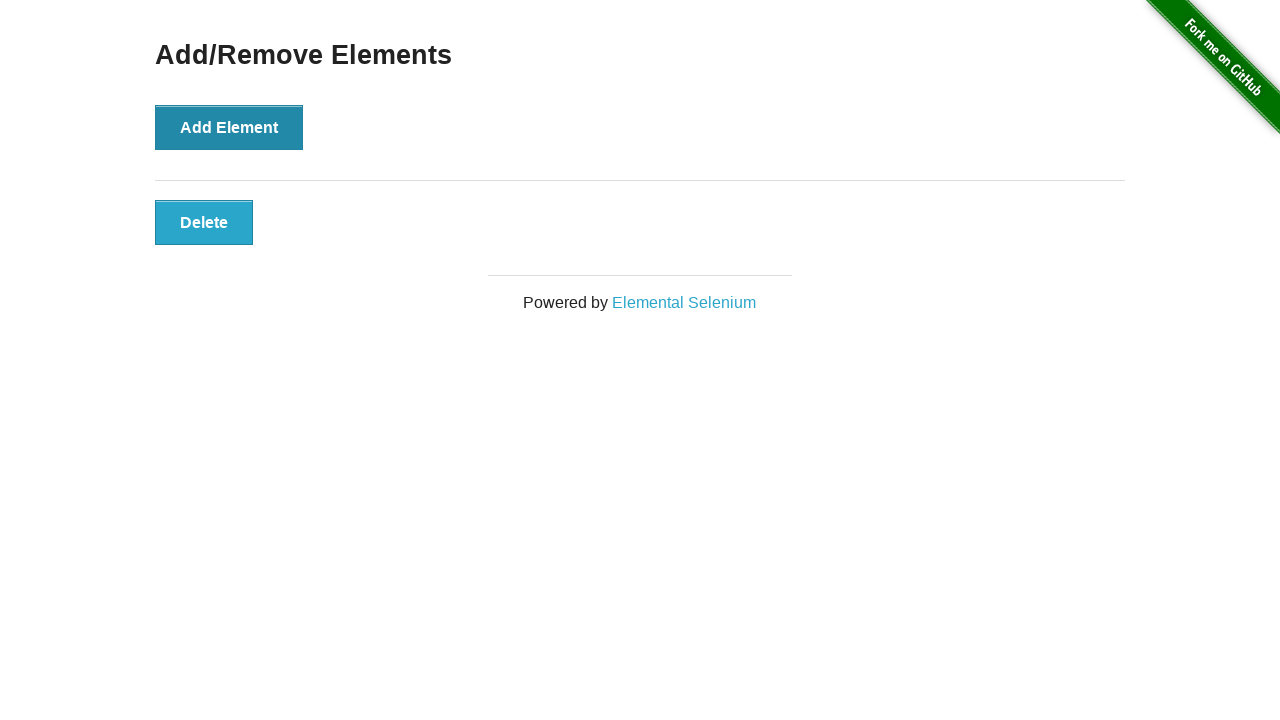

Clicked Delete button to remove the element at (204, 222) on xpath=//*[@id='elements']/button
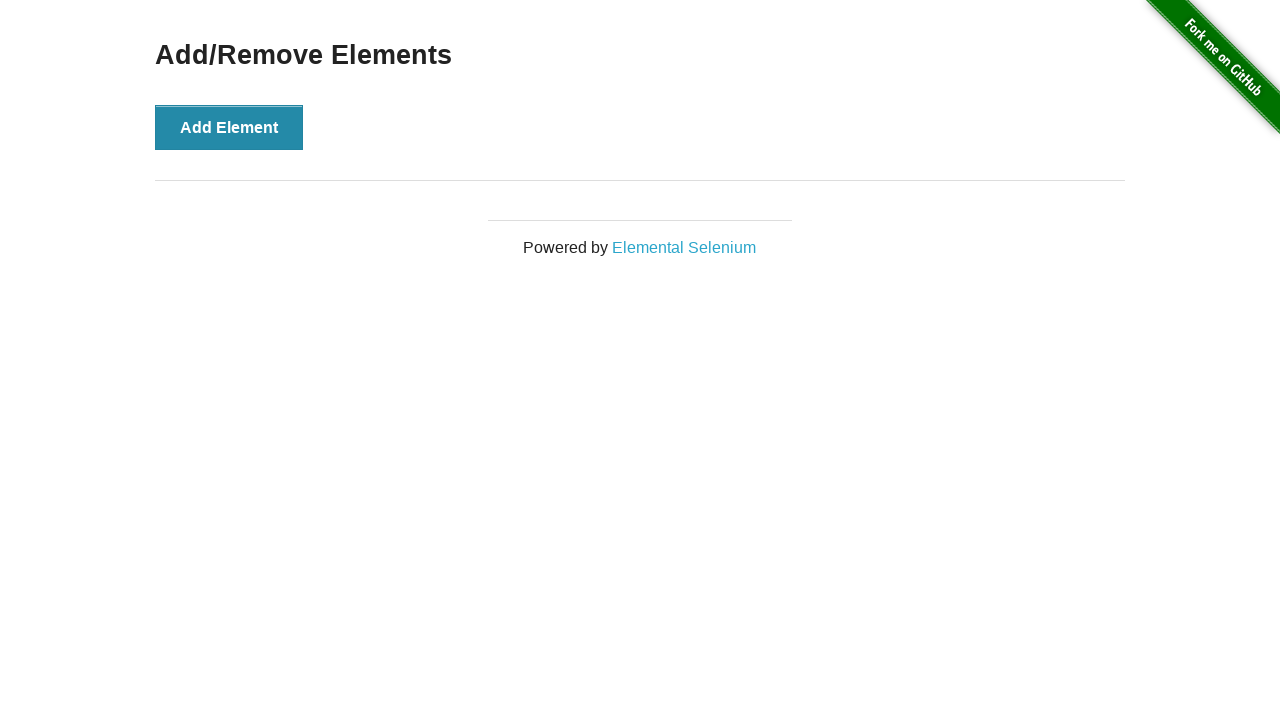

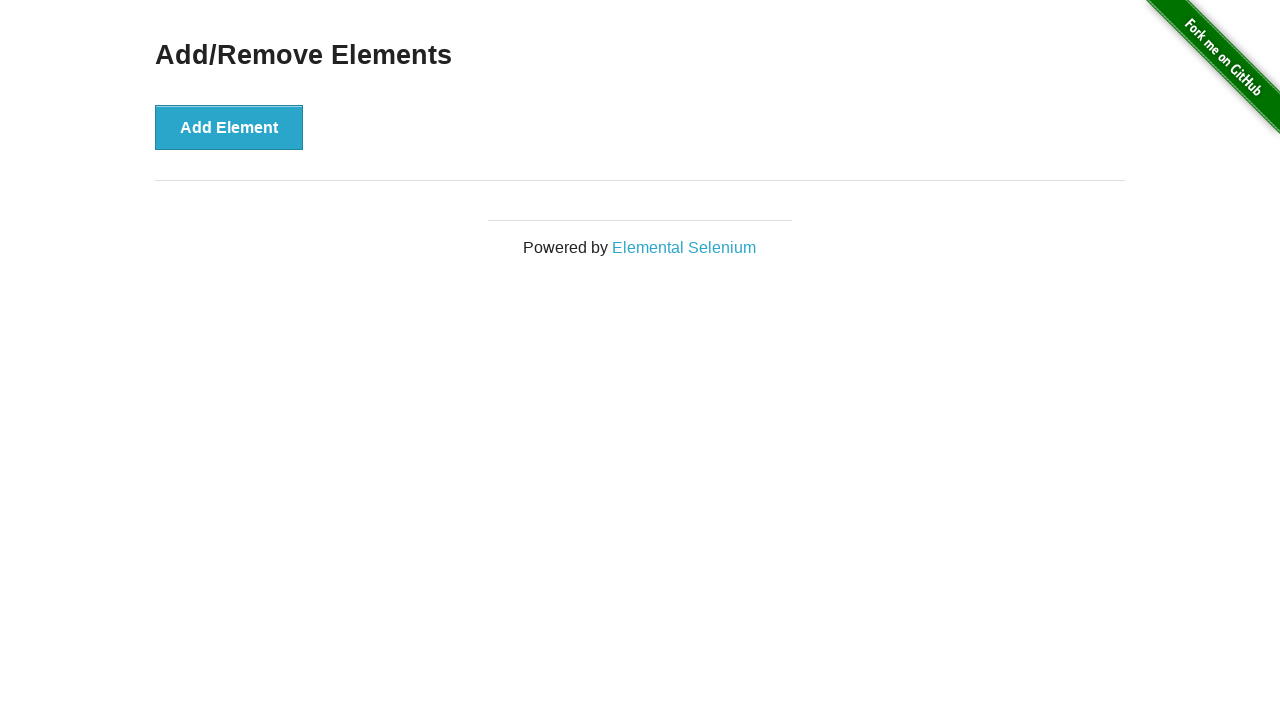